Tests checkbox functionality by selecting a checkbox, verifying it's selected, then deselecting it and verifying it's unchecked. Also counts the total number of checkboxes on the page.

Starting URL: http://qaclickacademy.com/practice.php

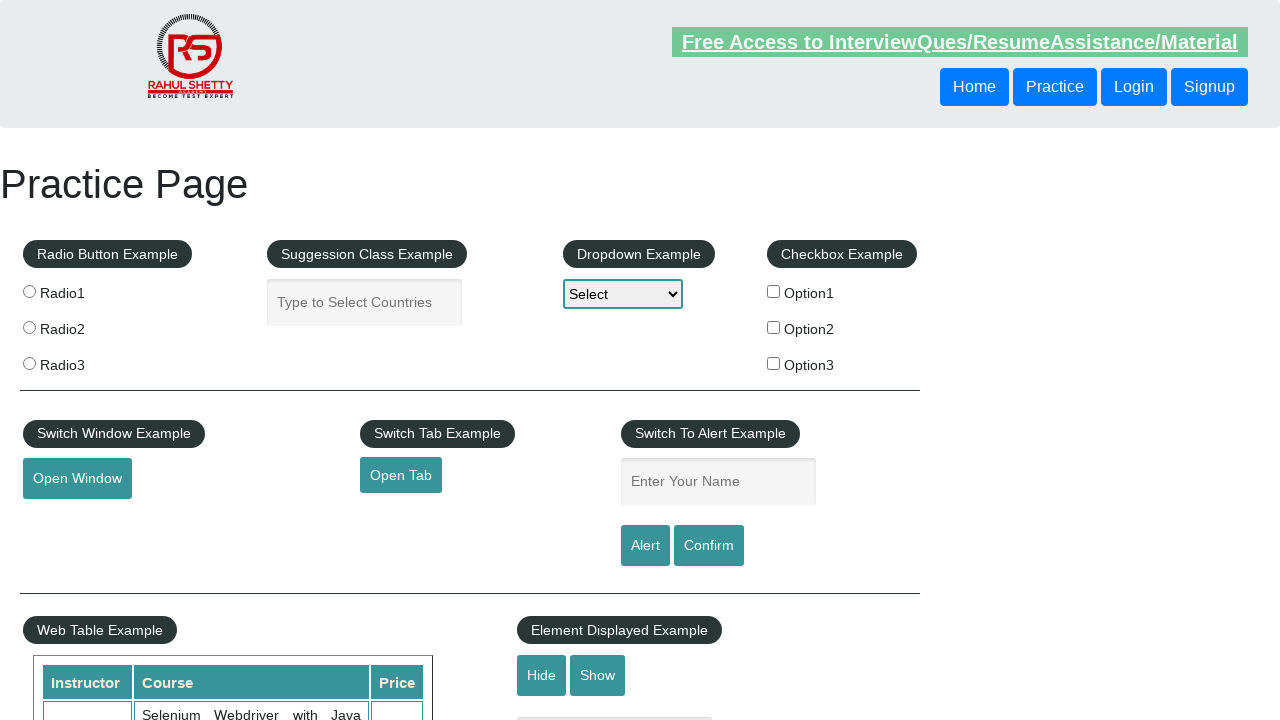

Clicked the first checkbox to select it at (774, 291) on #checkBoxOption1
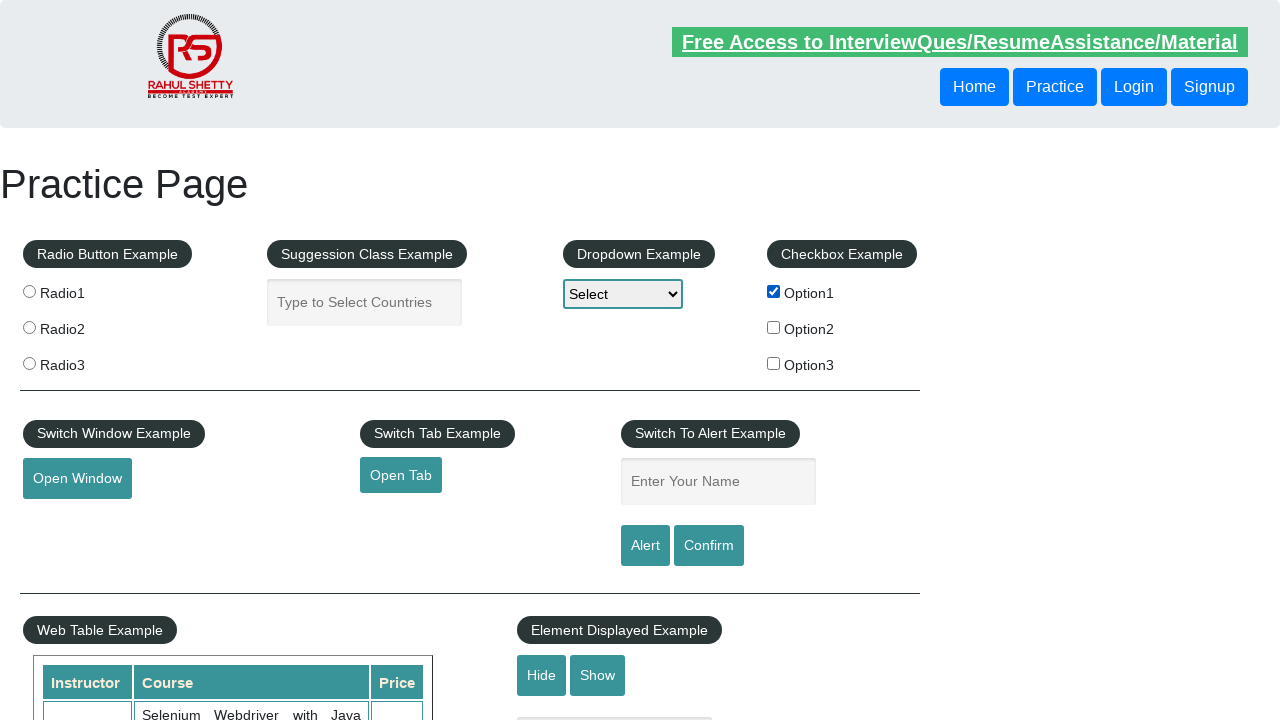

Verified that the checkbox is selected
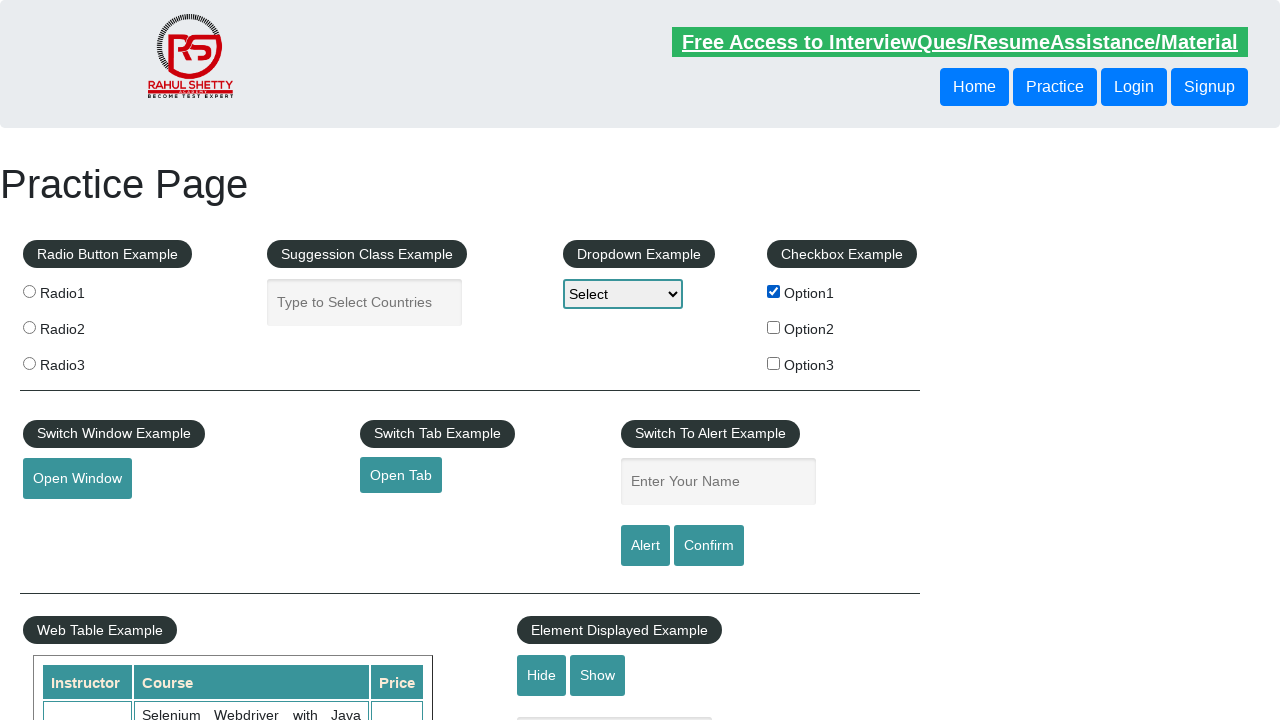

Clicked the checkbox again to deselect it at (774, 291) on #checkBoxOption1
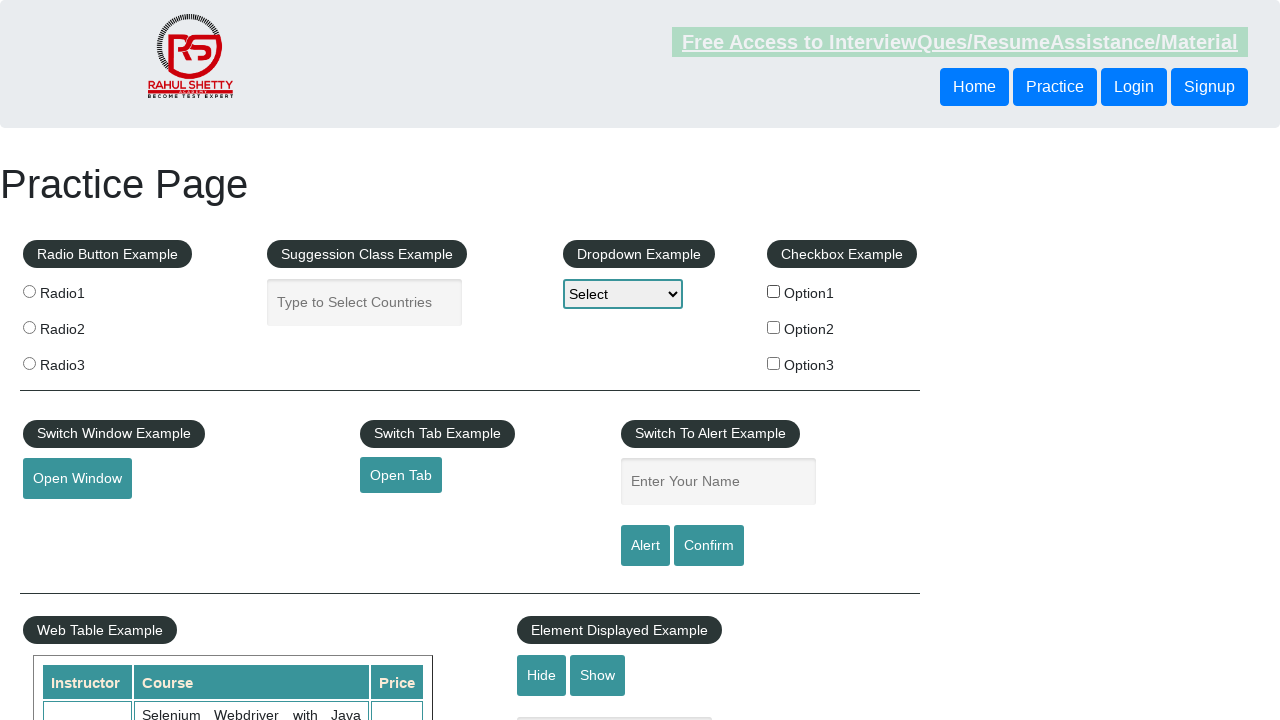

Verified that the checkbox is now unchecked
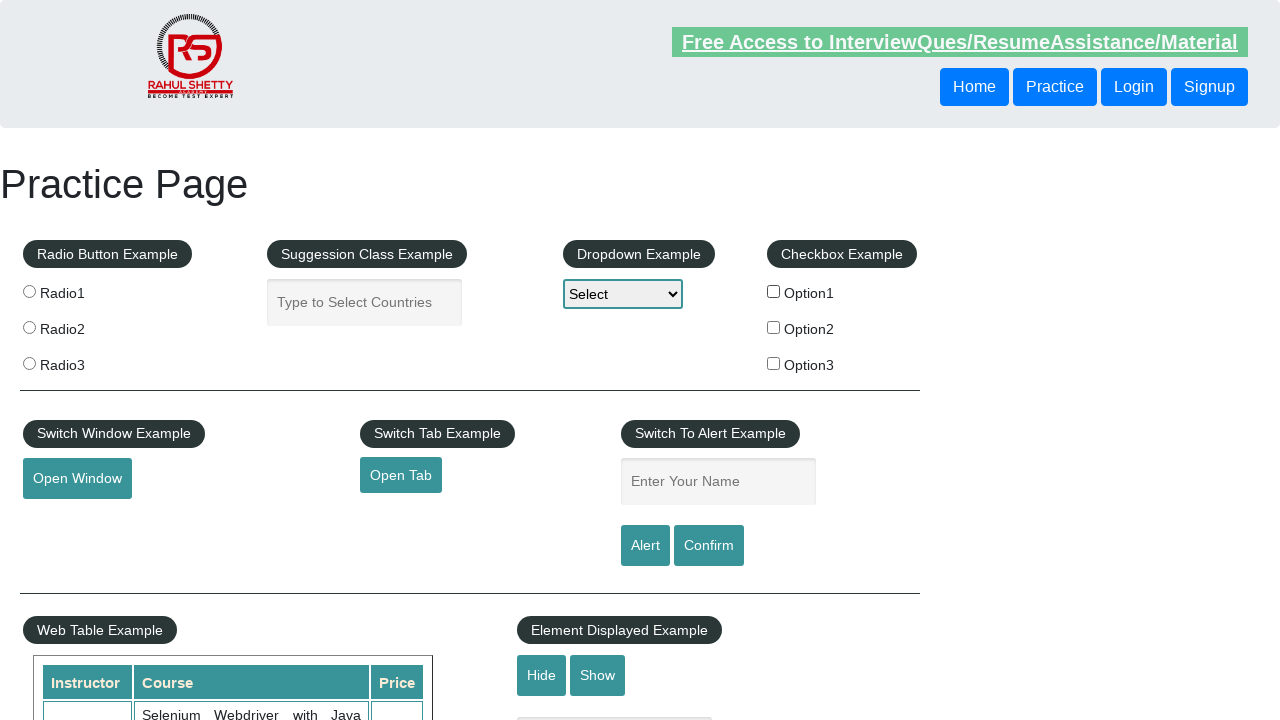

Counted total checkboxes on the page: 3
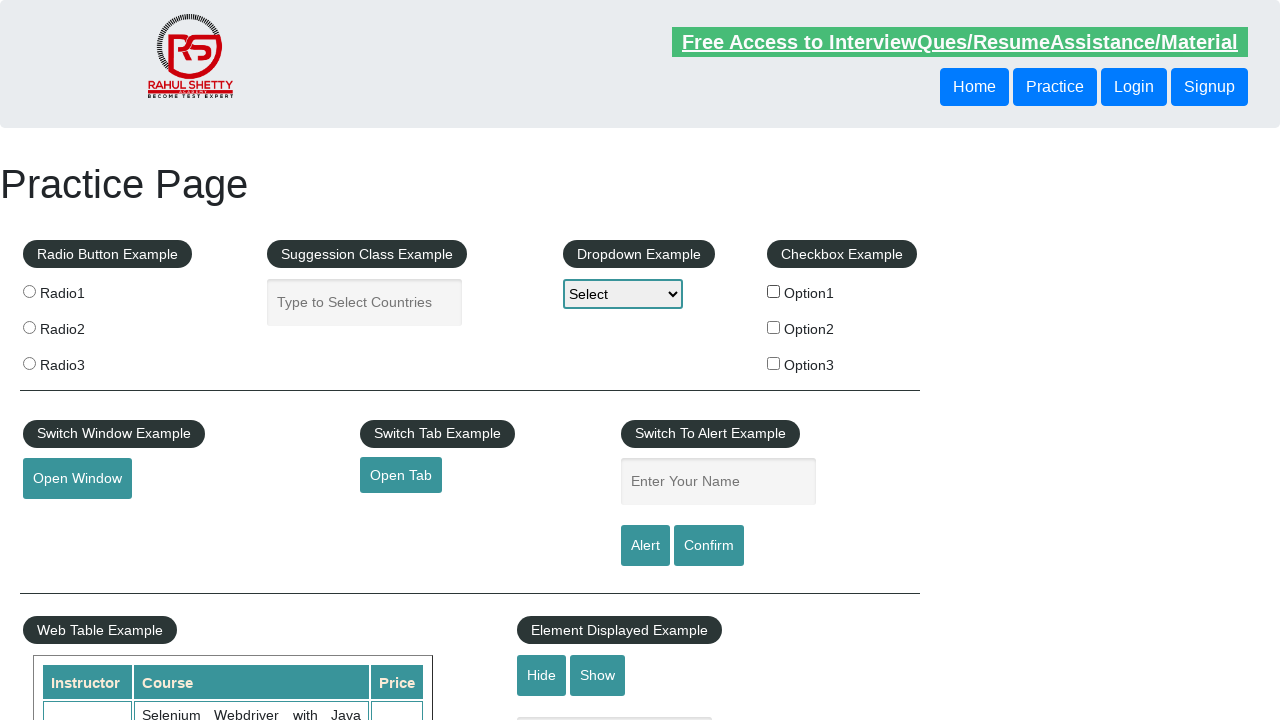

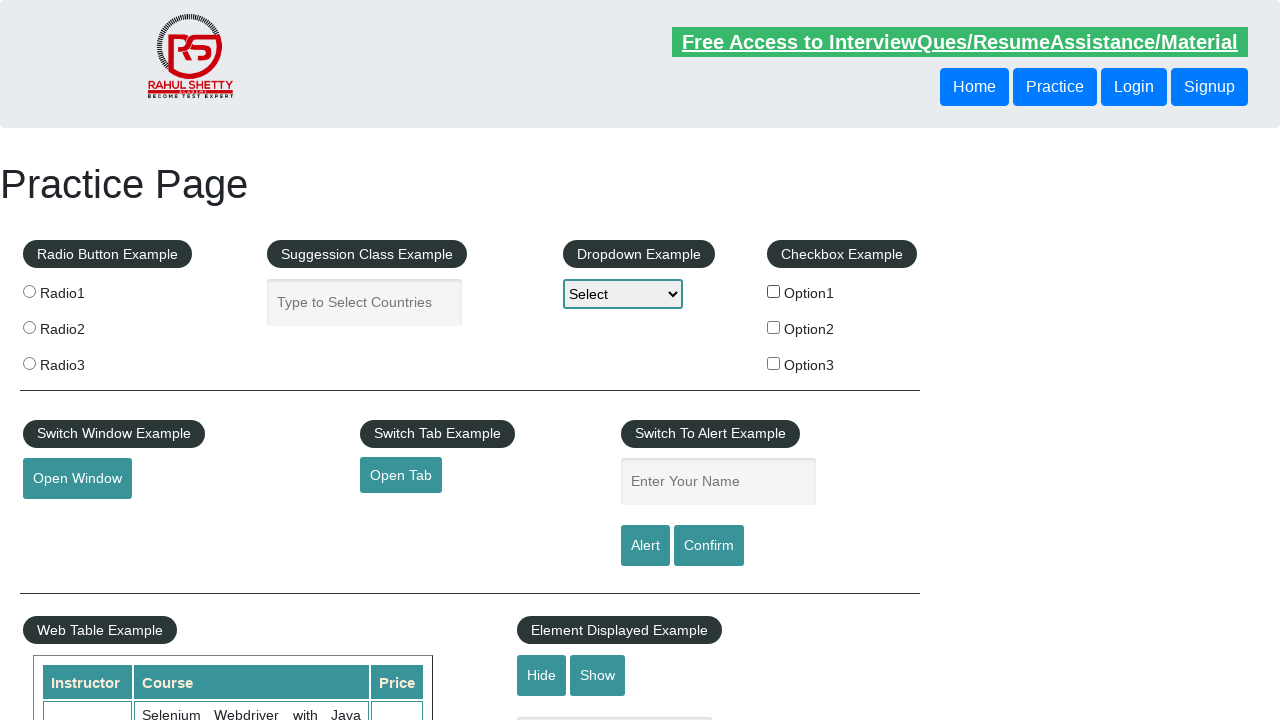